Tests GitHub repository navigation by finding elements on a user's repositories page, clicking a repository link, scrolling the page, and using browser navigation buttons (back, refresh)

Starting URL: https://github.com/ranajaydas?tab=repositories

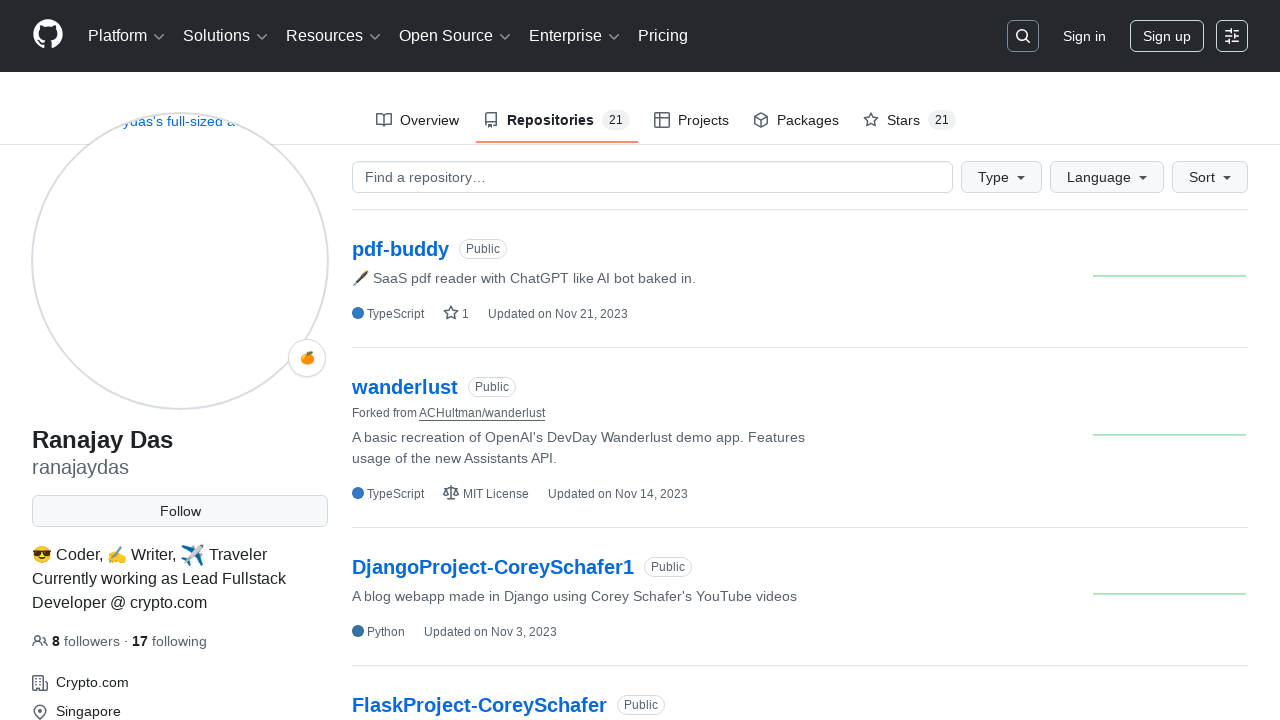

Waited for page to load - verified .show-on-focus element is present
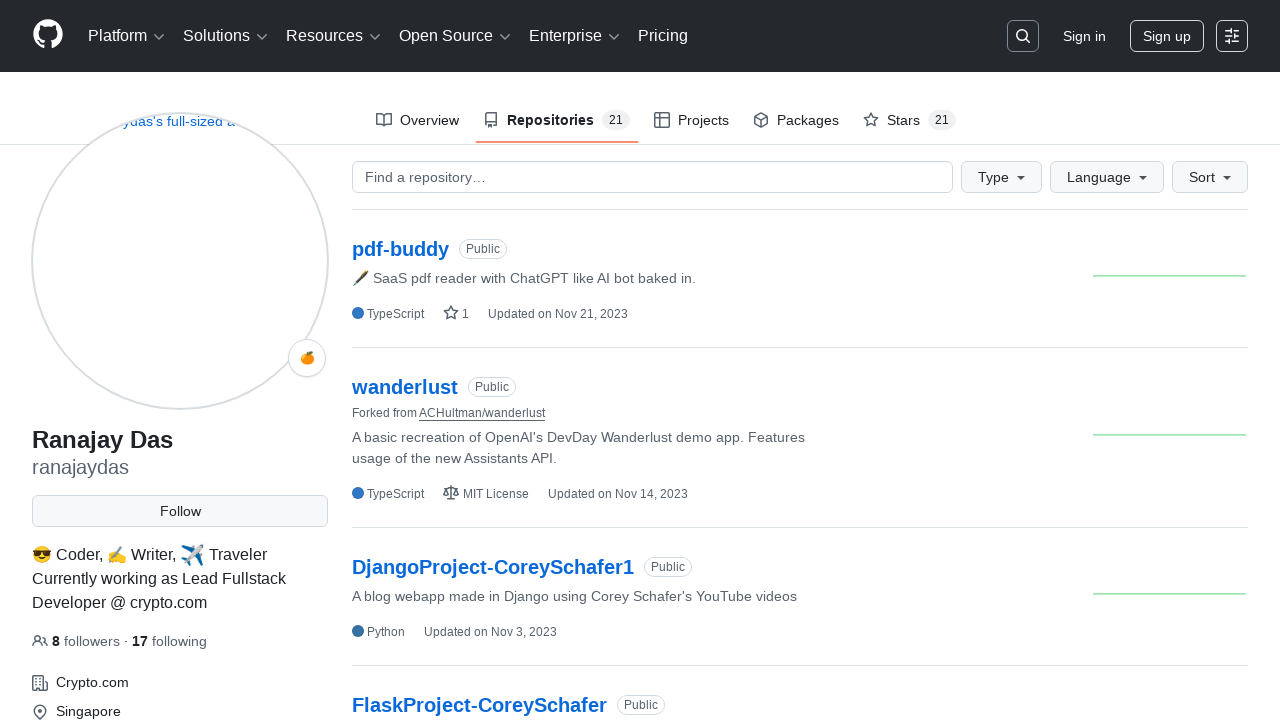

Clicked on 'AutomateBoringProject' repository link at (464, 360) on a:has-text('AutomateBoringProject')
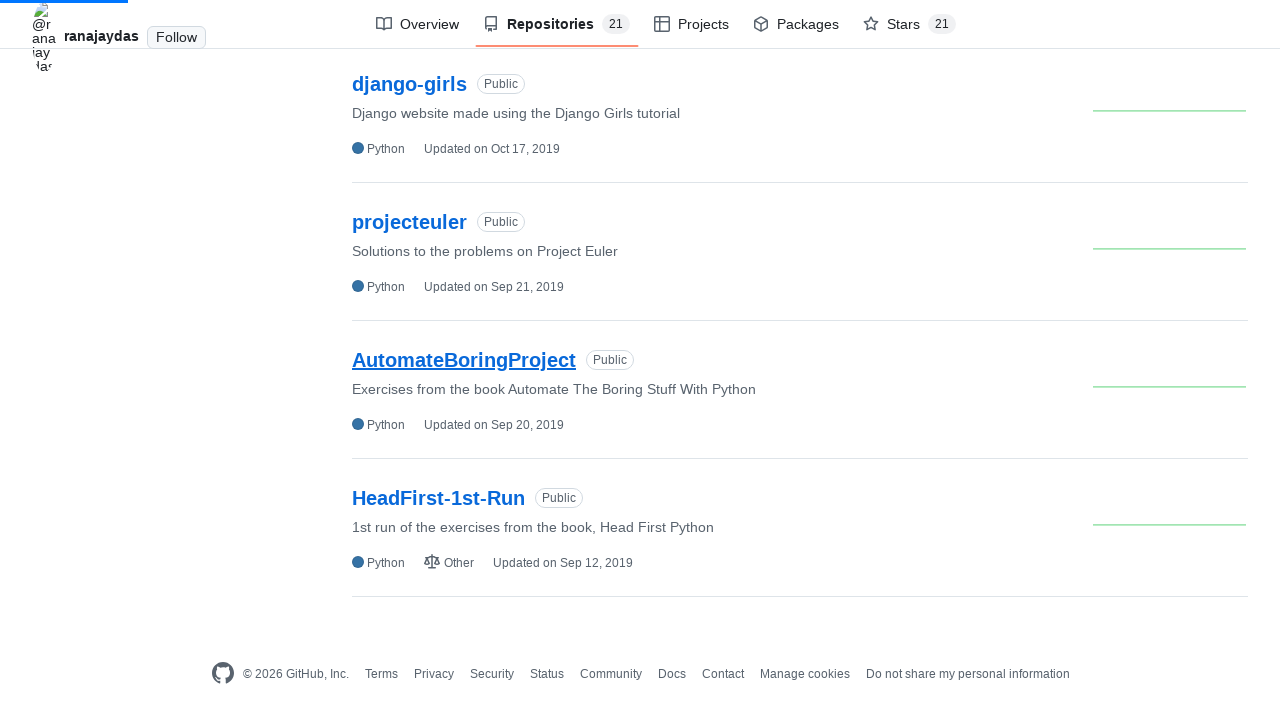

Scrolled to bottom of page using End key
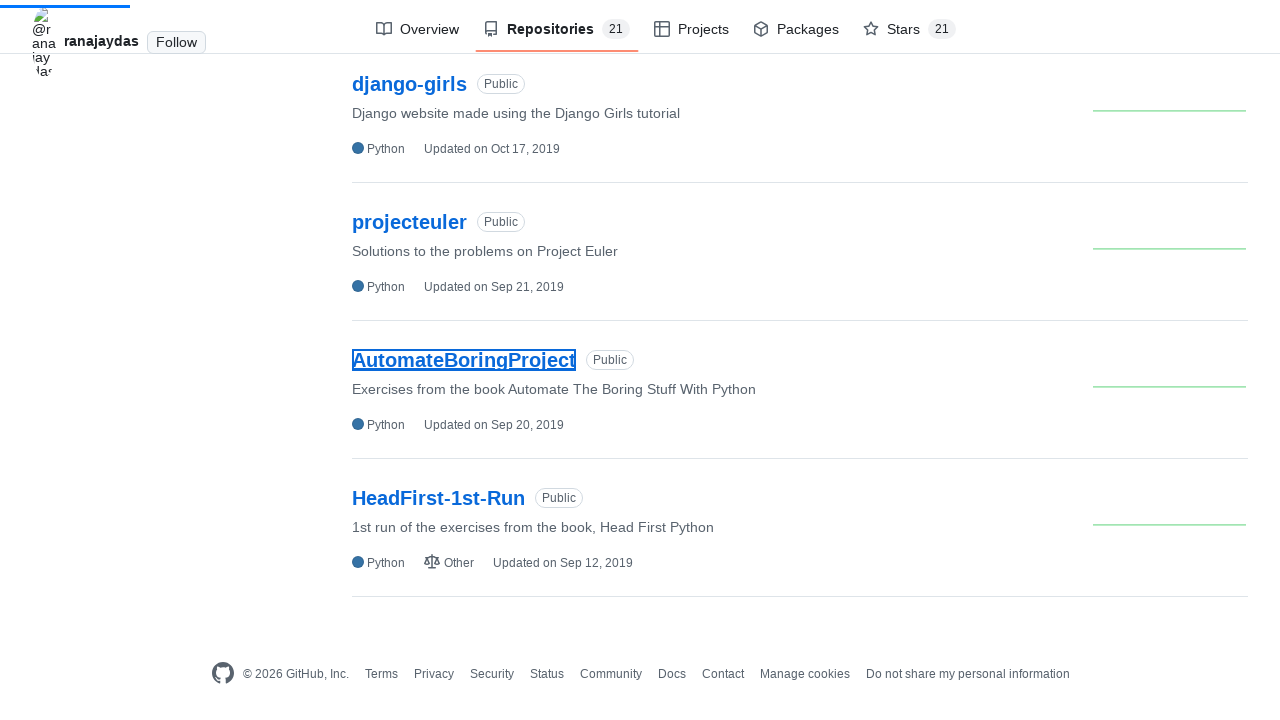

Waited for 1000ms
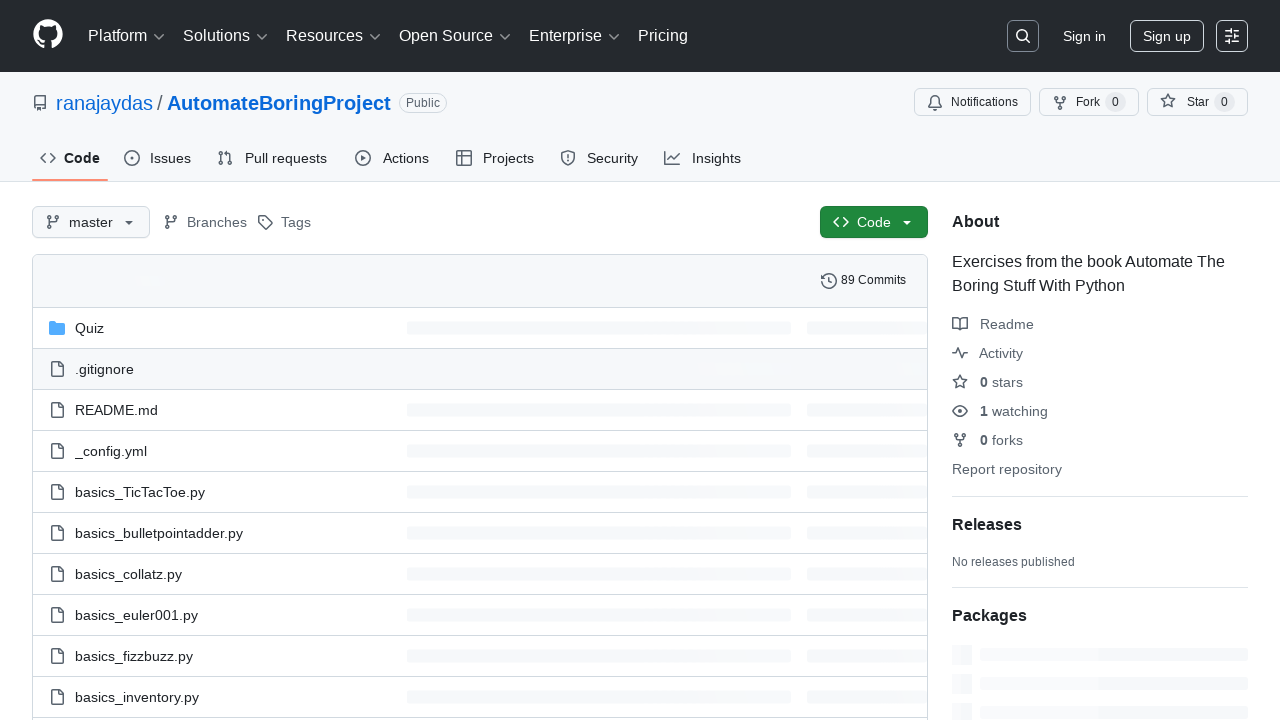

Scrolled to top of page using Home key
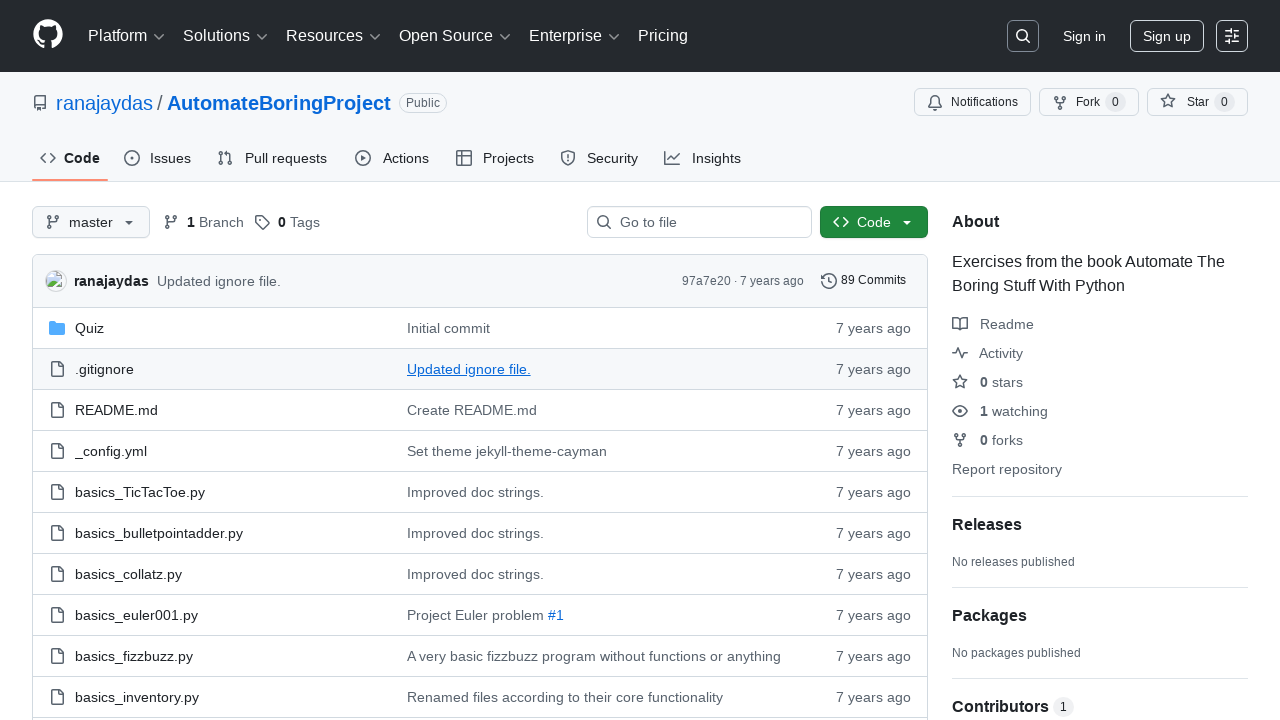

Navigated back to repositories page using browser back button
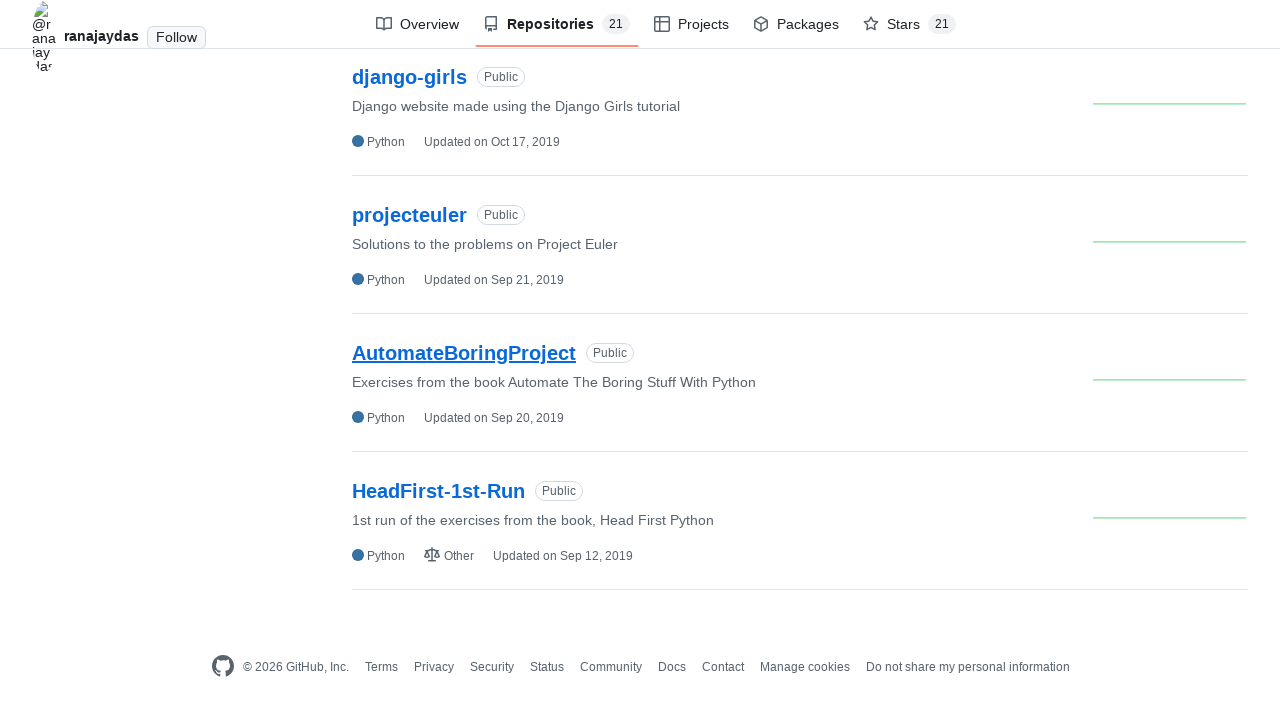

Refreshed the repositories page
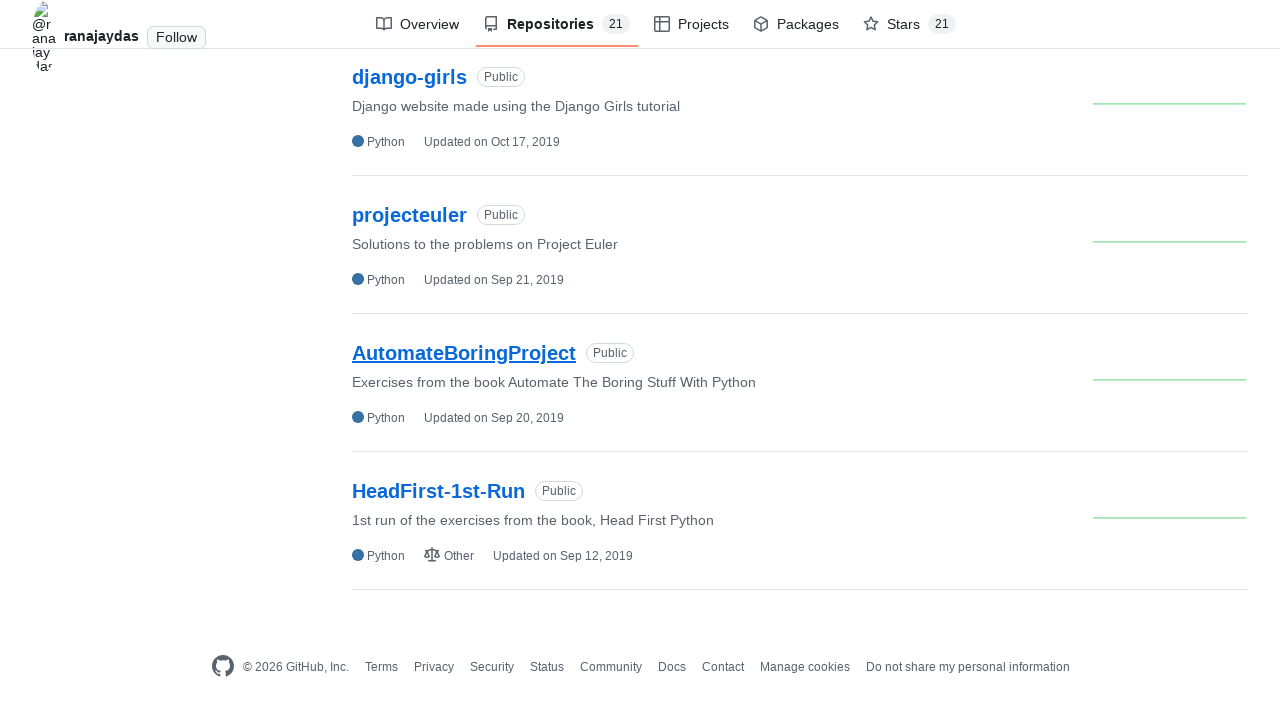

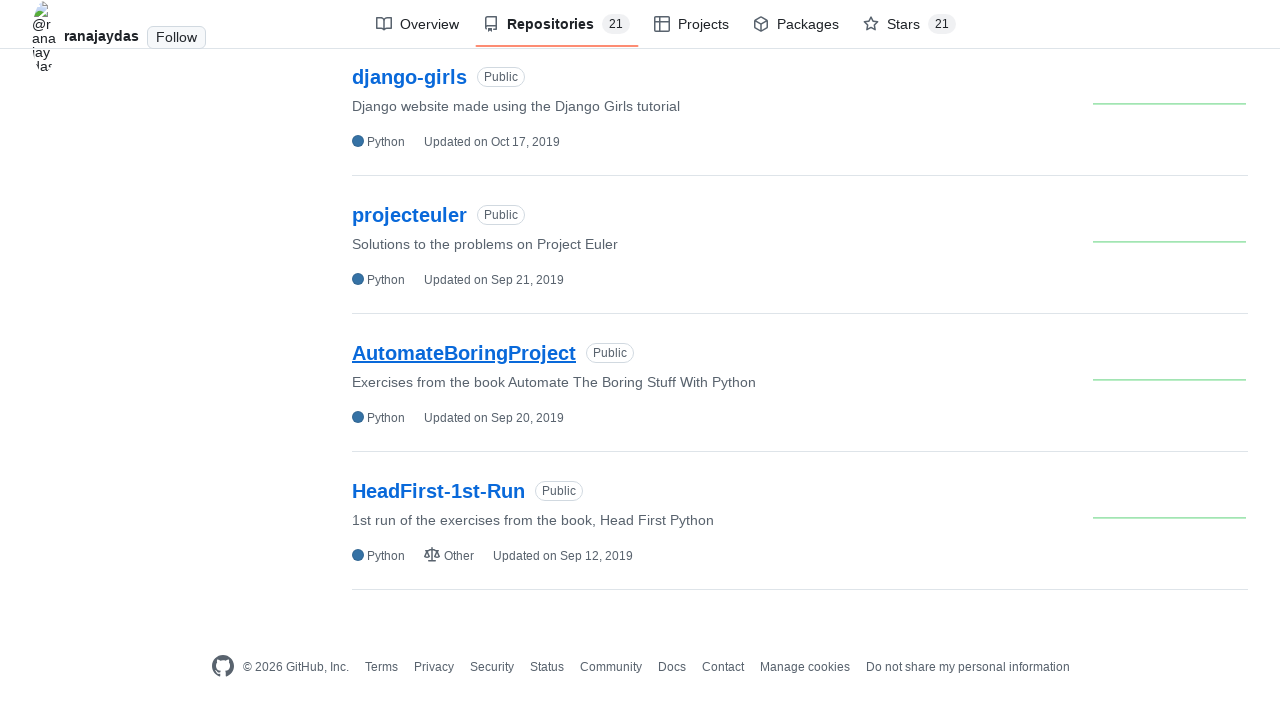